Tests accordion content validation by clicking each heading and verifying that the expected text content is displayed in the main content area.

Starting URL: https://www.automationtesting.co.uk/accordion.html

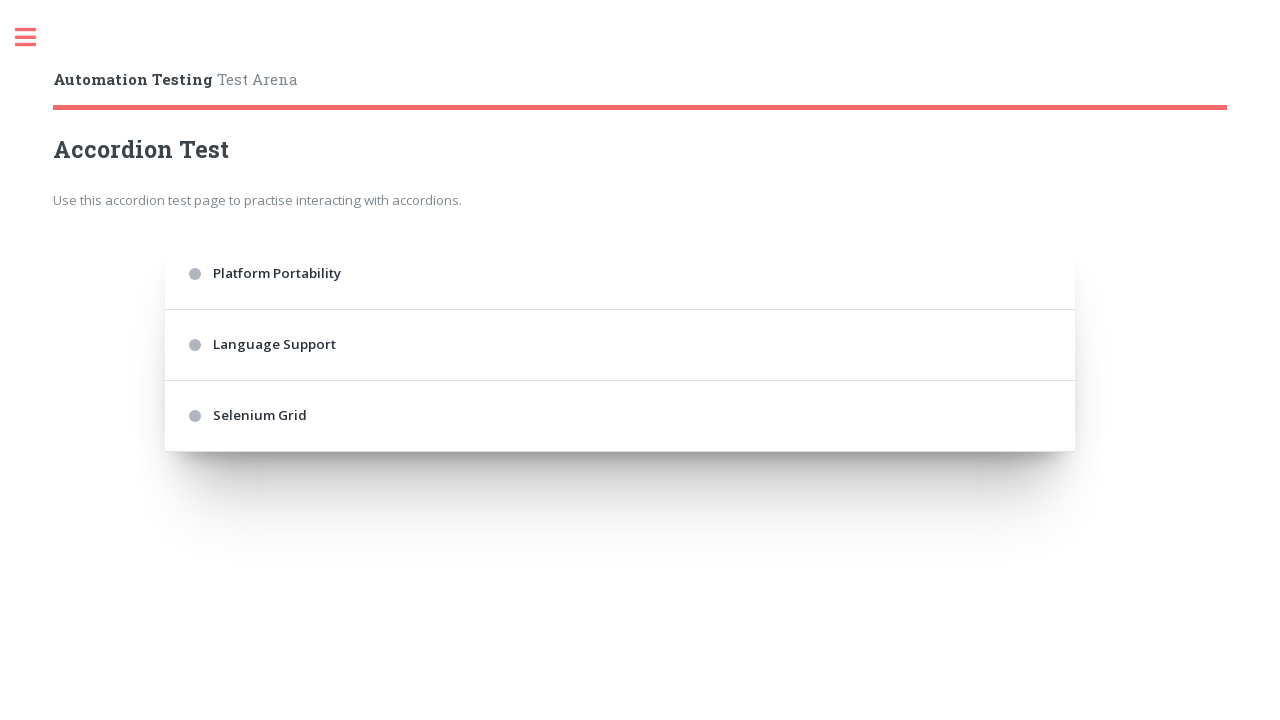

Clicked accordion heading 'Platform Portability' at (620, 274) on internal:text="Platform Portability"i
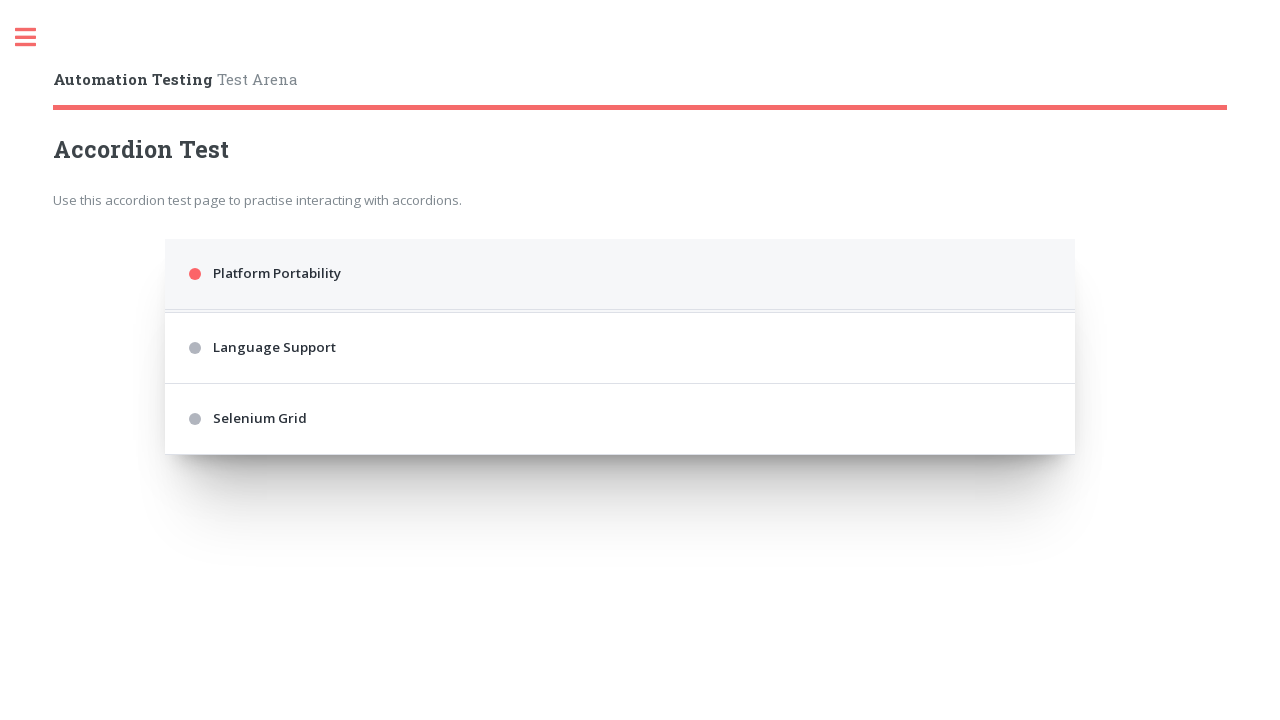

Validated that Platform Portability content is displayed in main area
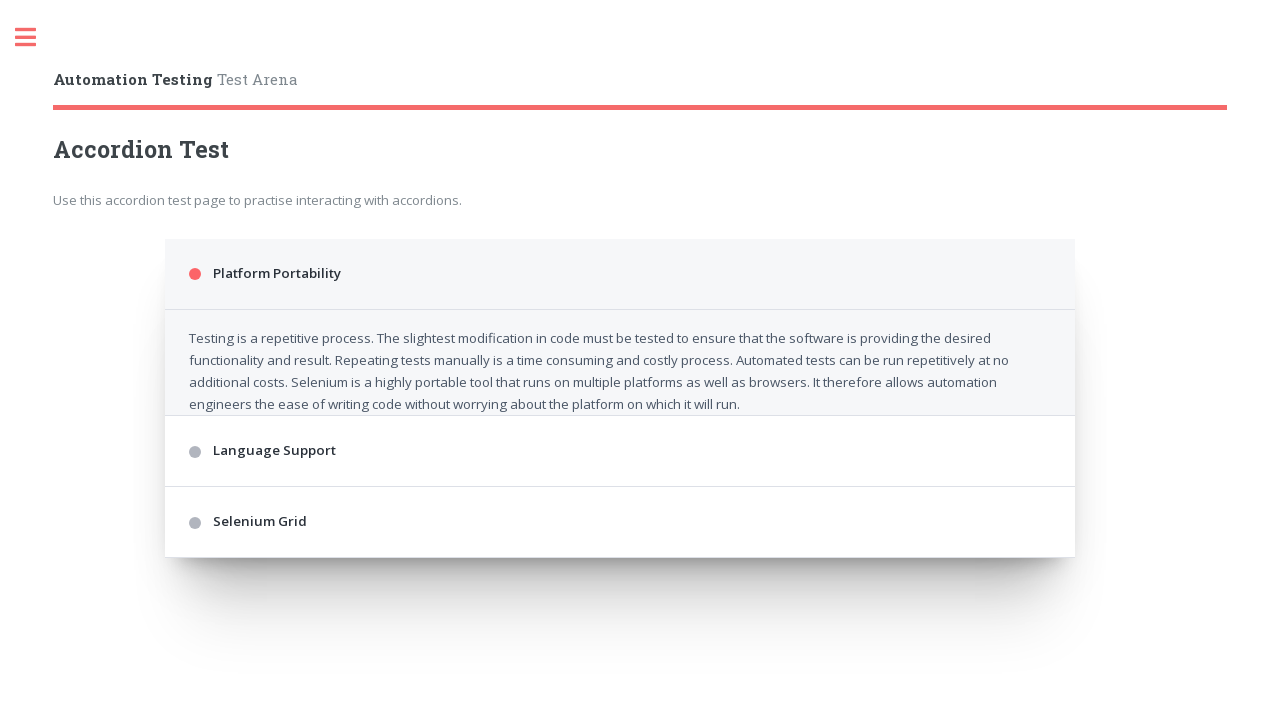

Clicked accordion heading 'Language Support' at (620, 482) on internal:text="Language Support"i
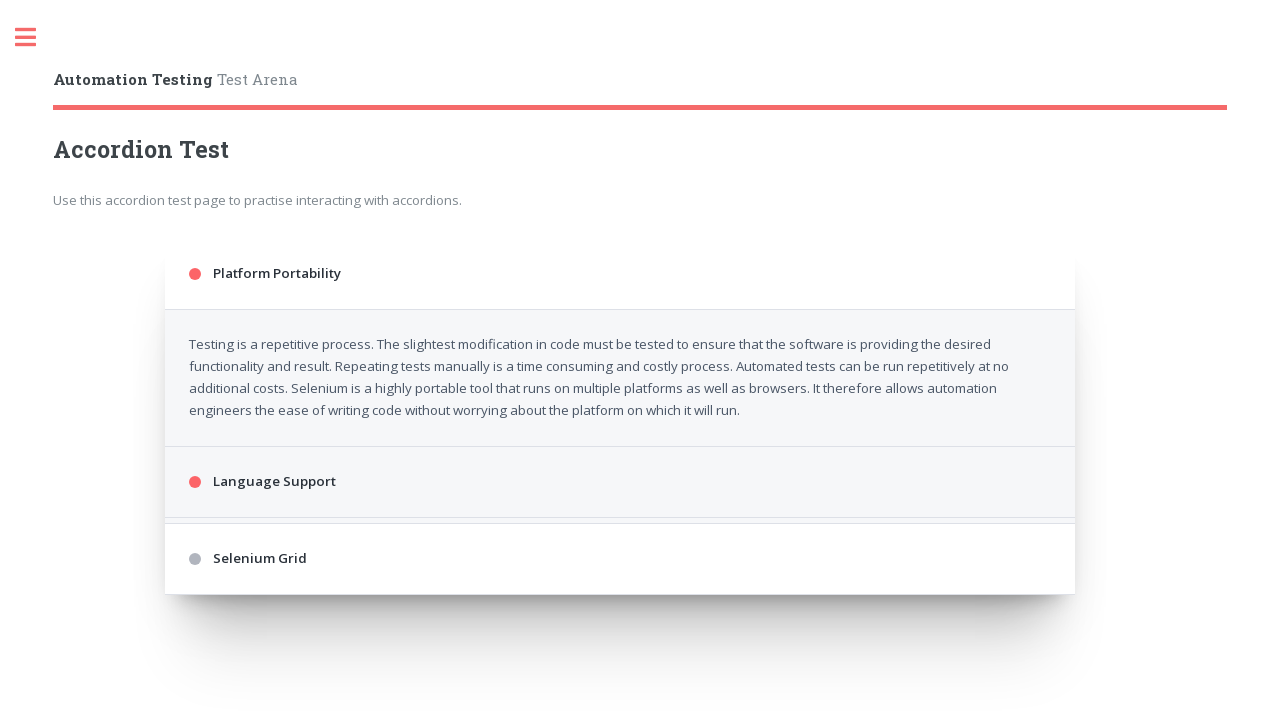

Validated that Language Support content is displayed in main area
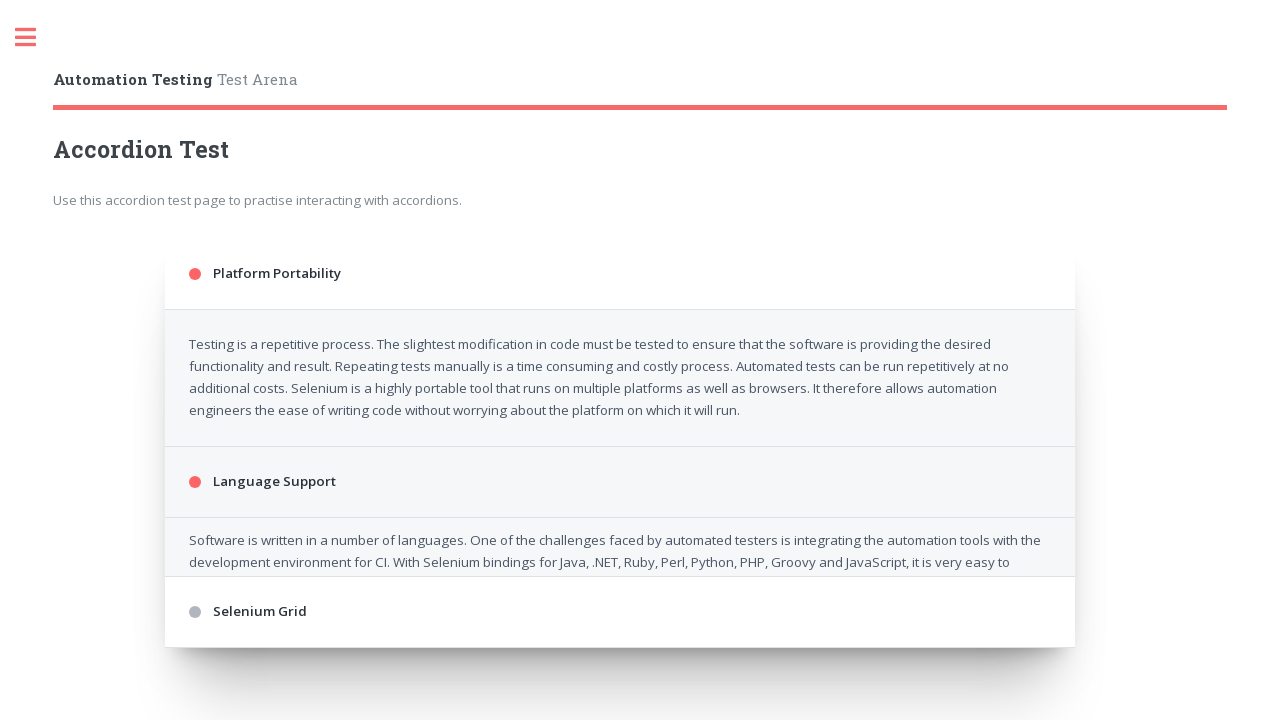

Clicked accordion heading 'Selenium Grid' at (620, 668) on internal:text="Selenium Grid"i
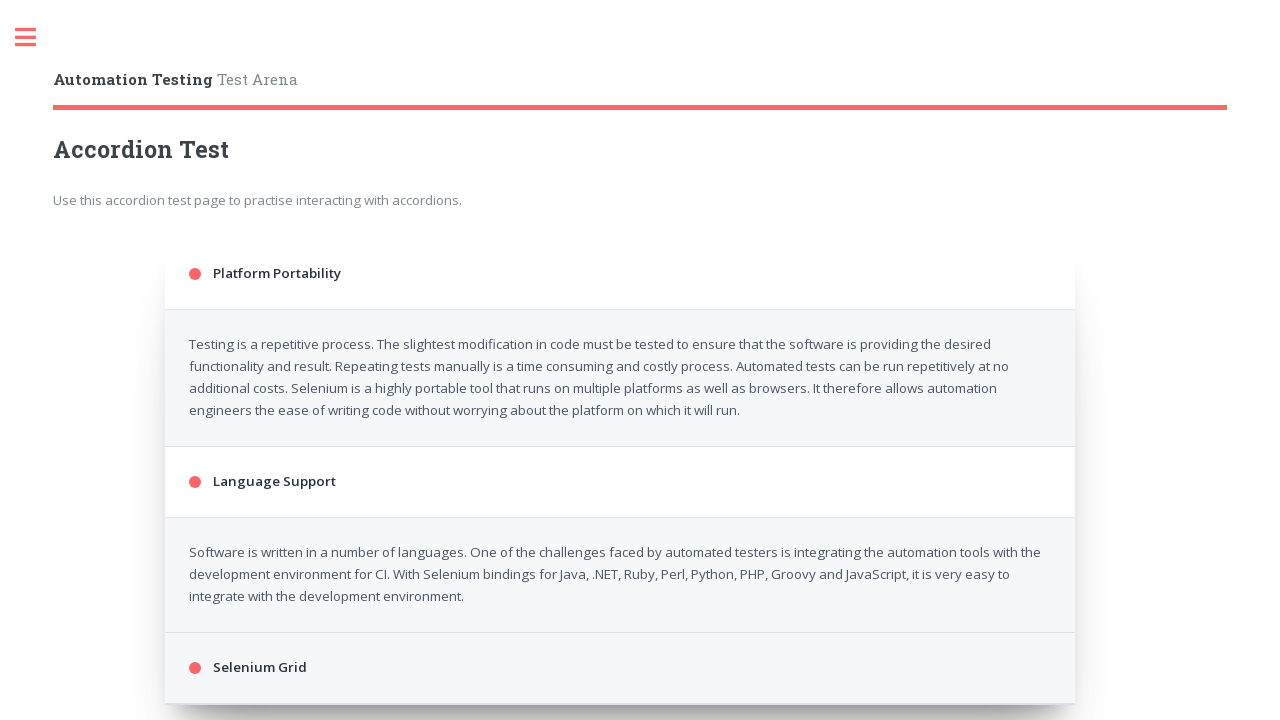

Validated that Selenium Grid content is displayed in main area
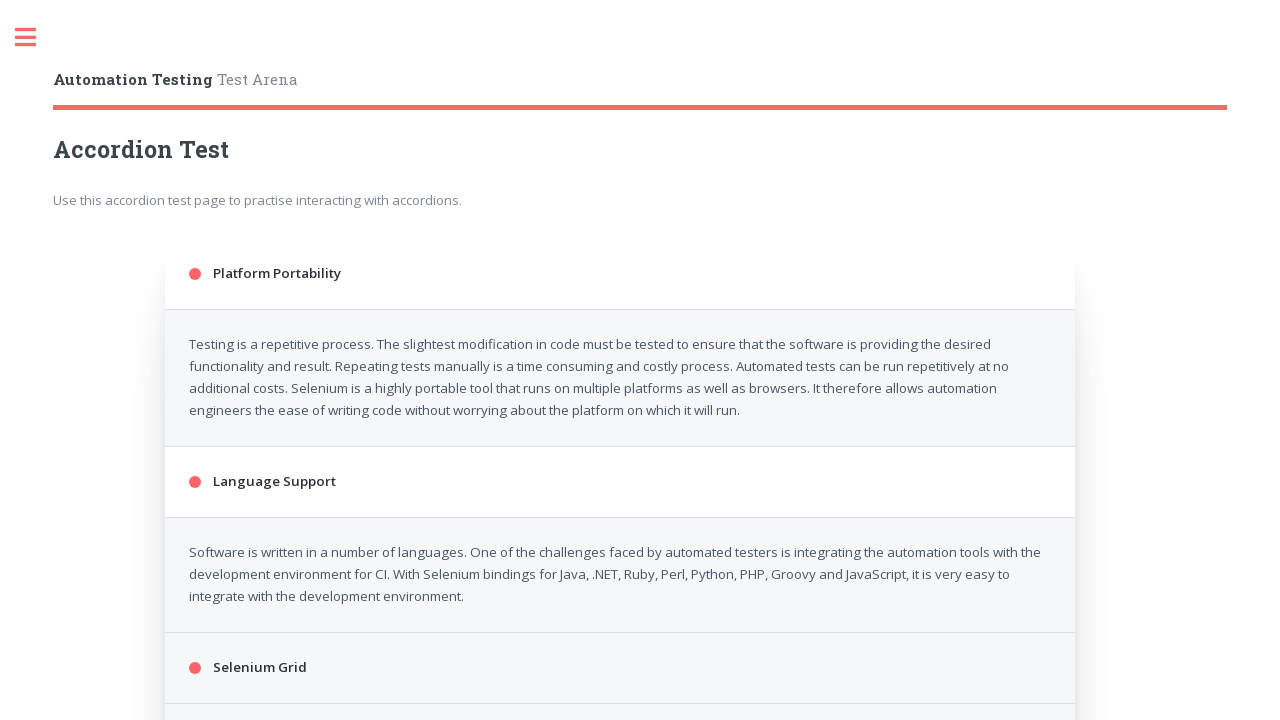

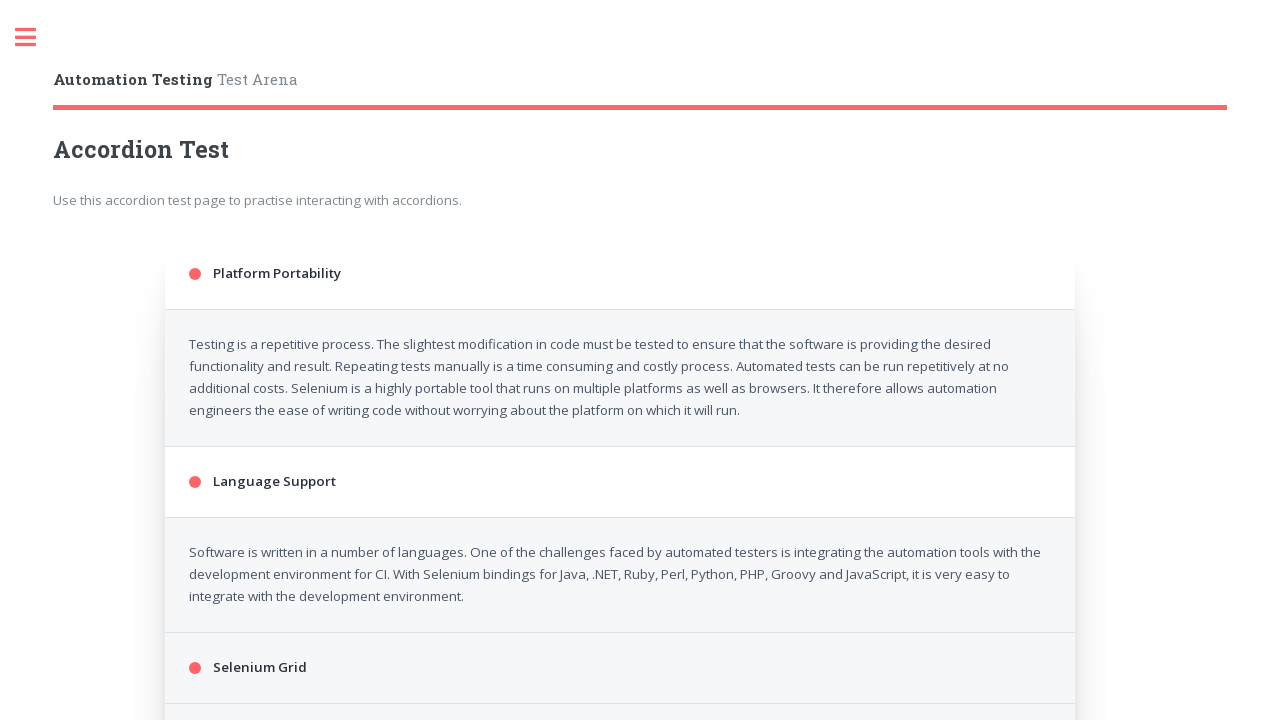